Tests form submission by filling out first name, last name, and email fields, then clicking the submit button

Starting URL: http://secure-retreat-92358.herokuapp.com

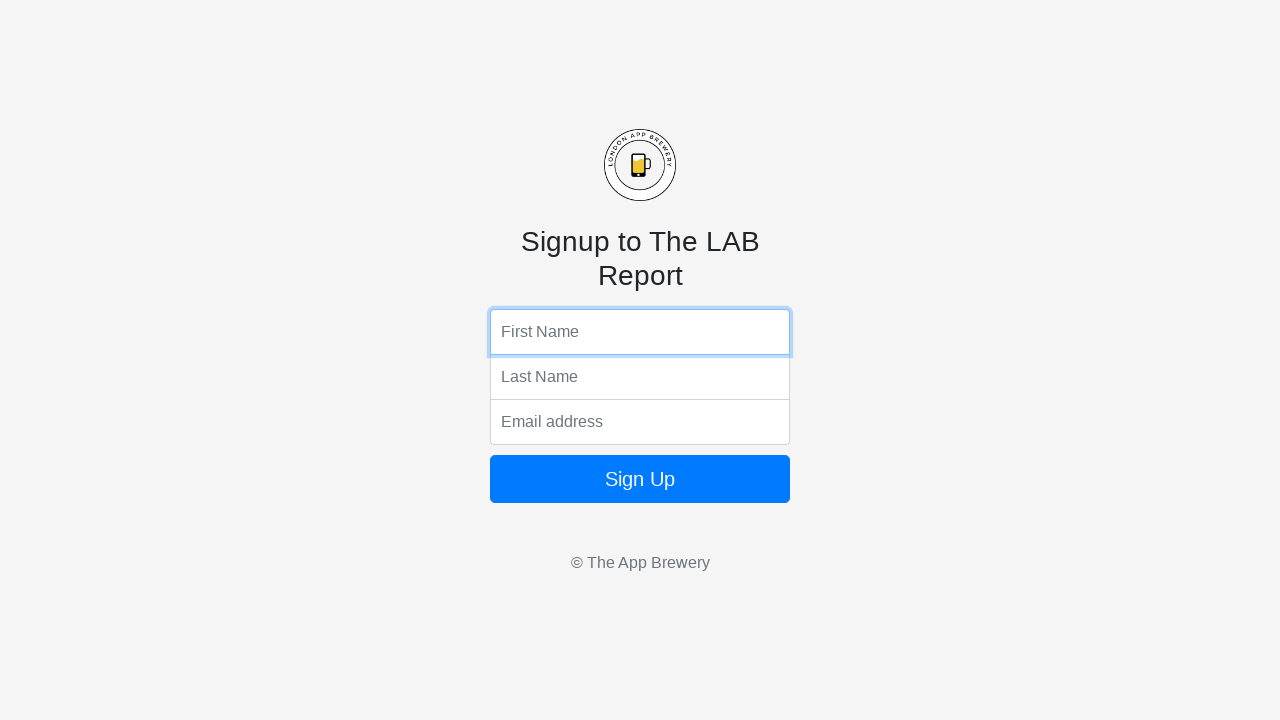

Filled first name field with 'Jo' on input[name='fName']
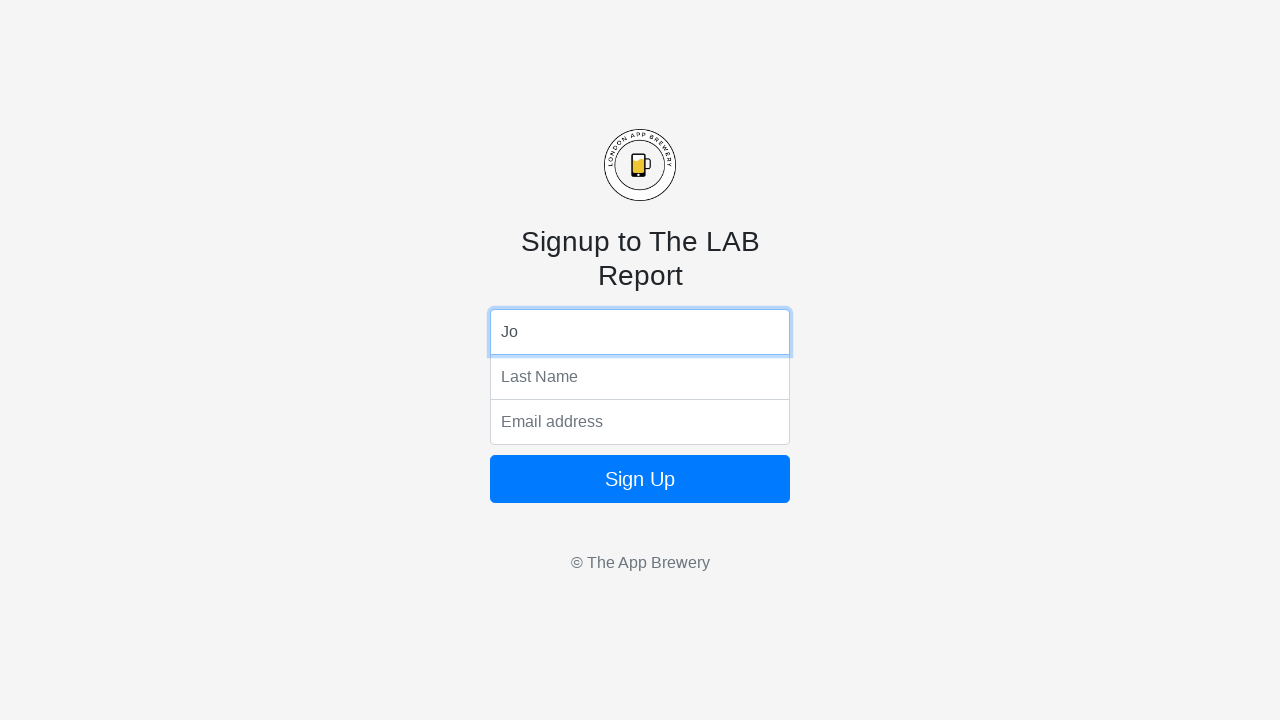

Filled last name field with 'Po' on input[name='lName']
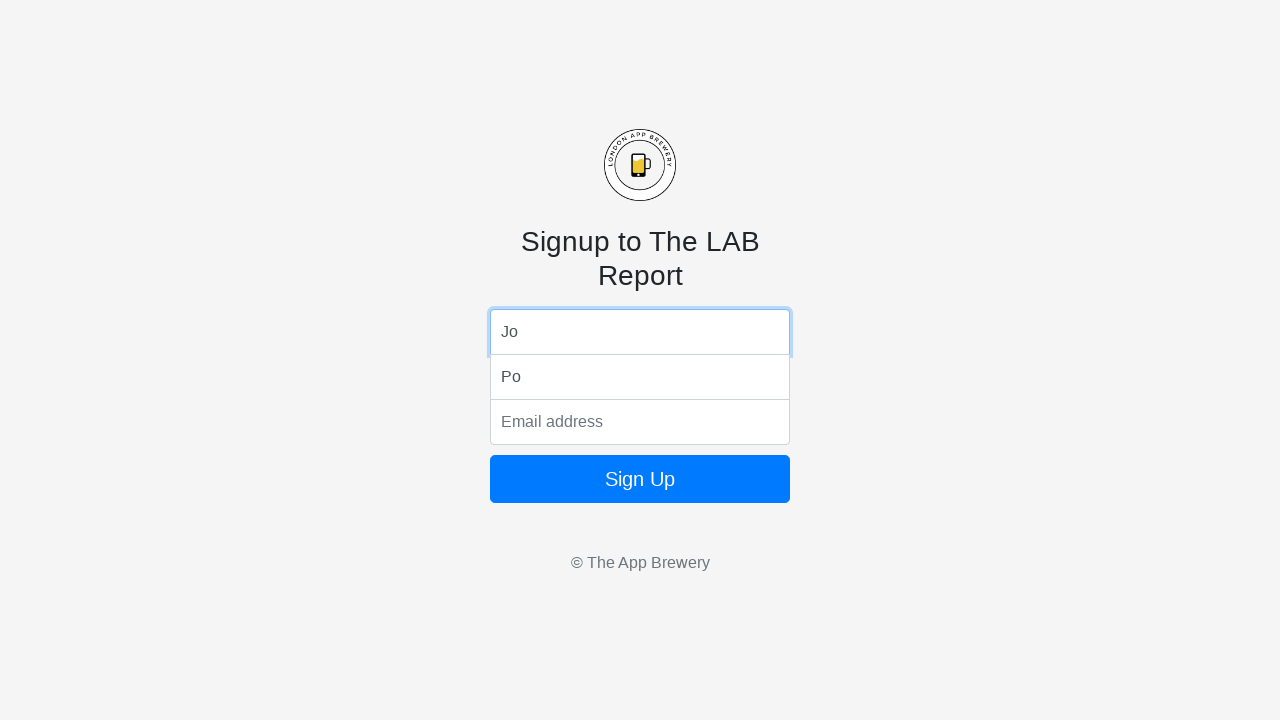

Filled email field with 'j@p.com' on input[name='email']
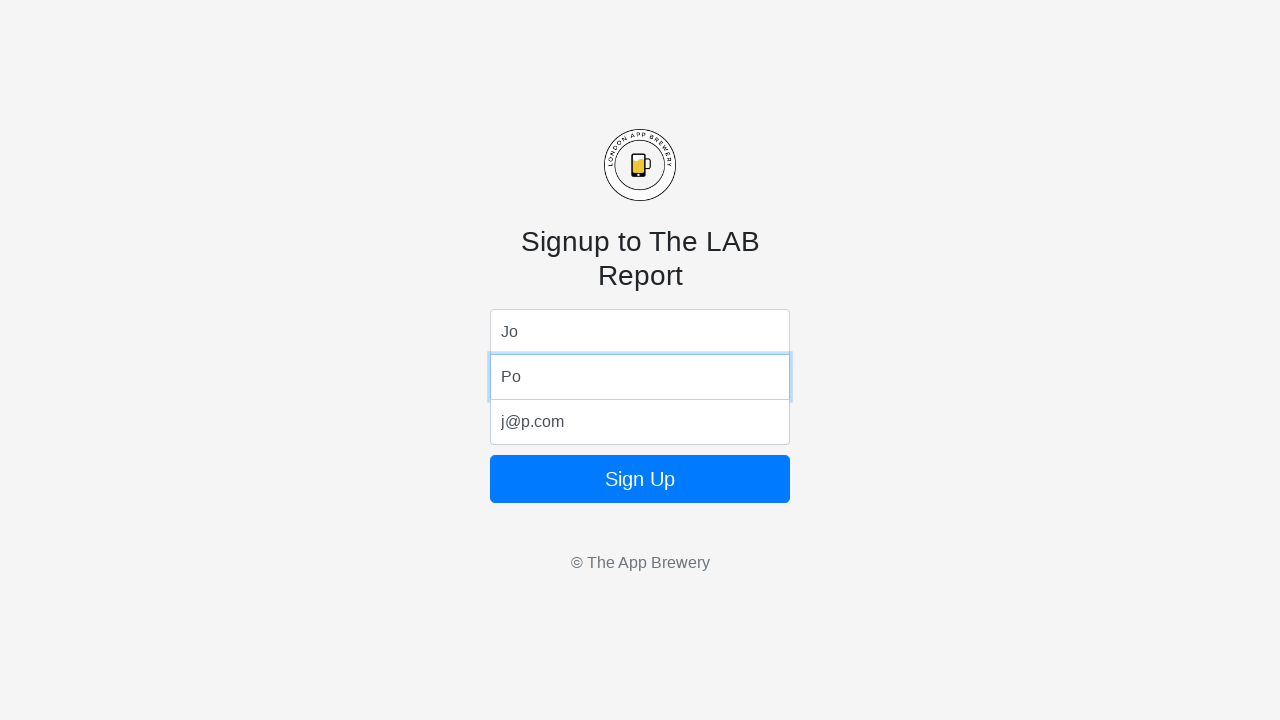

Clicked form submit button at (640, 479) on form button
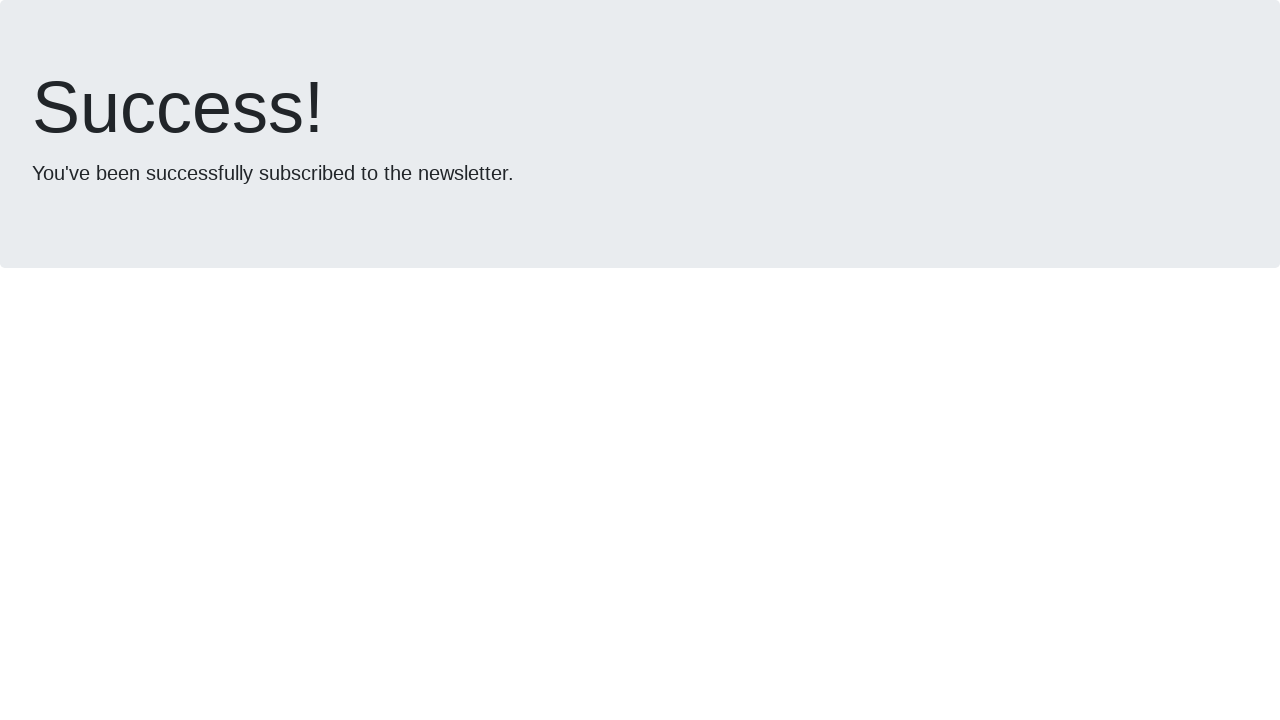

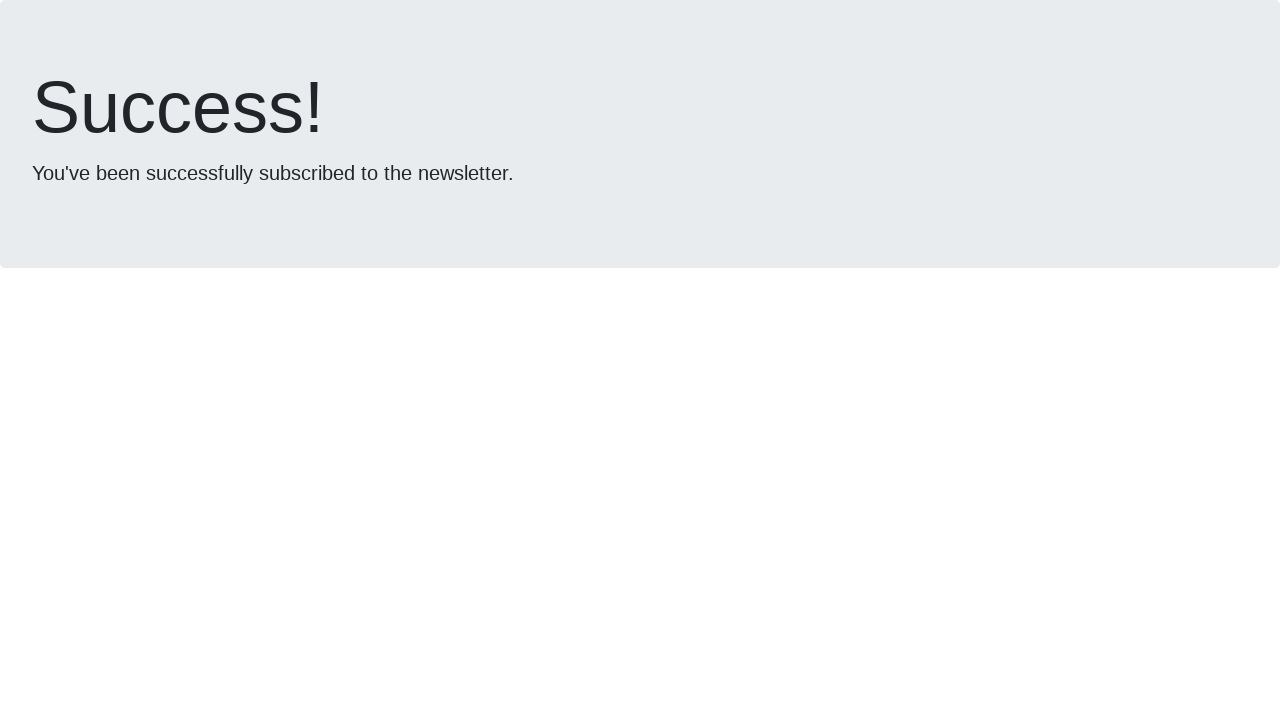